Tests multiple window handling by clicking a link to open a new window, switching to the child window to read content, then switching back to the parent window.

Starting URL: https://the-internet.herokuapp.com/

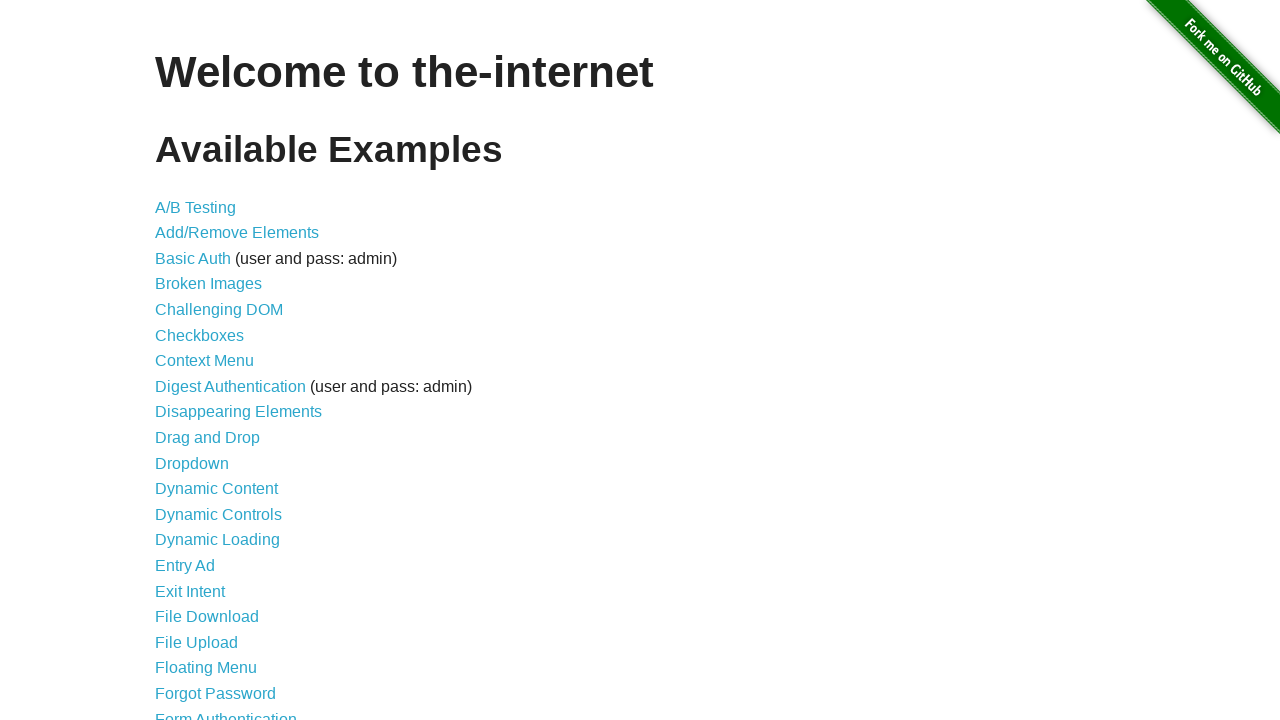

Clicked on 'Multiple Windows' link at (218, 369) on xpath=//a[text()='Multiple Windows']
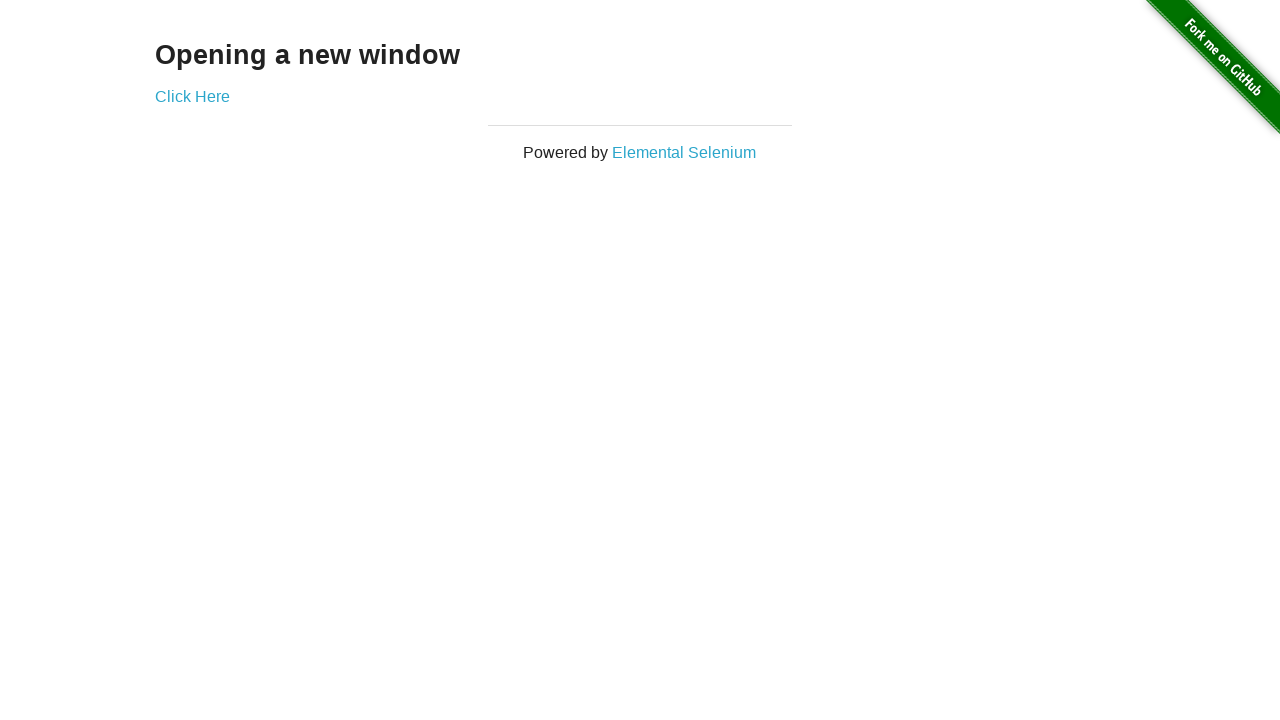

'Click Here' link is now visible
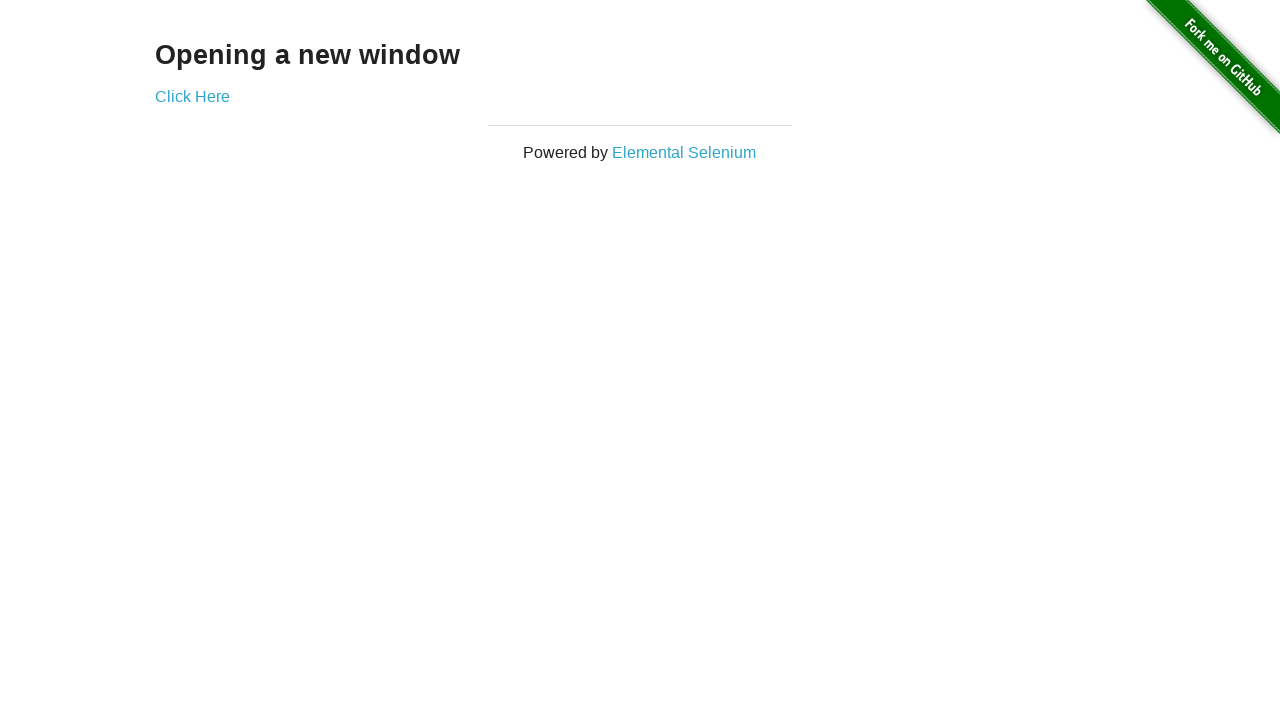

Clicked 'Click Here' link to open new window at (192, 96) on xpath=//a[text()='Click Here']
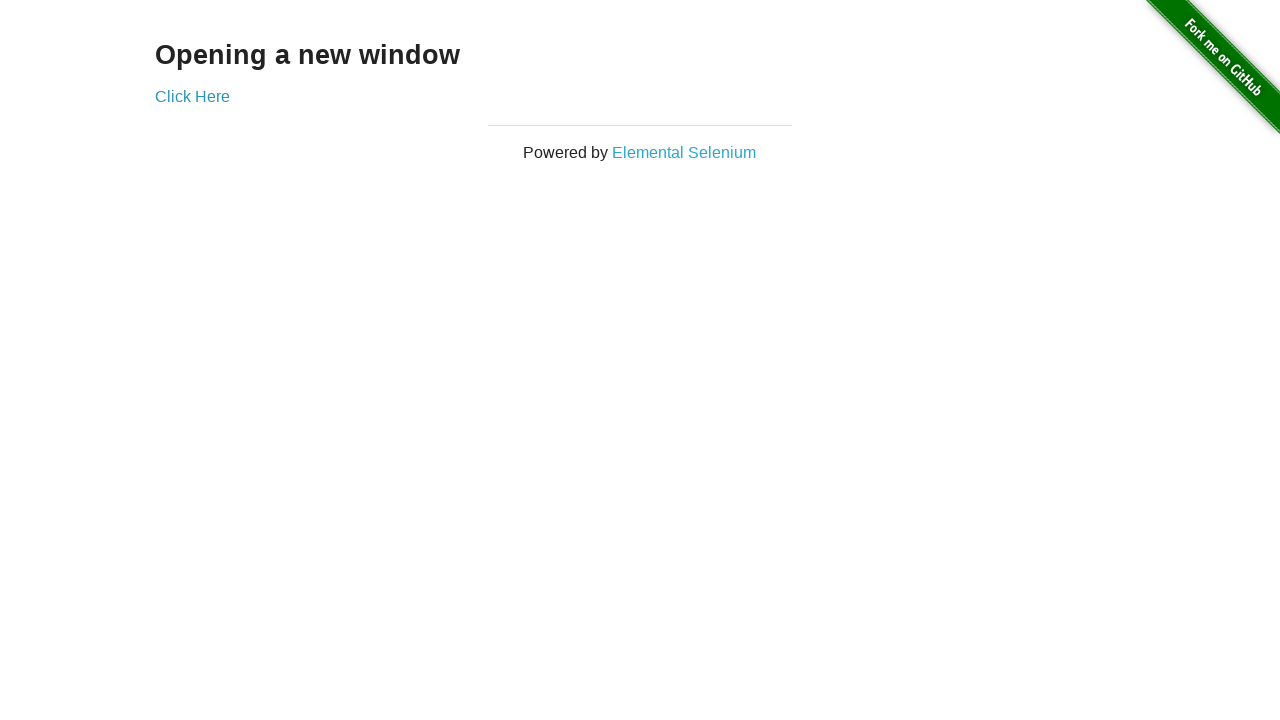

Captured new child window page object
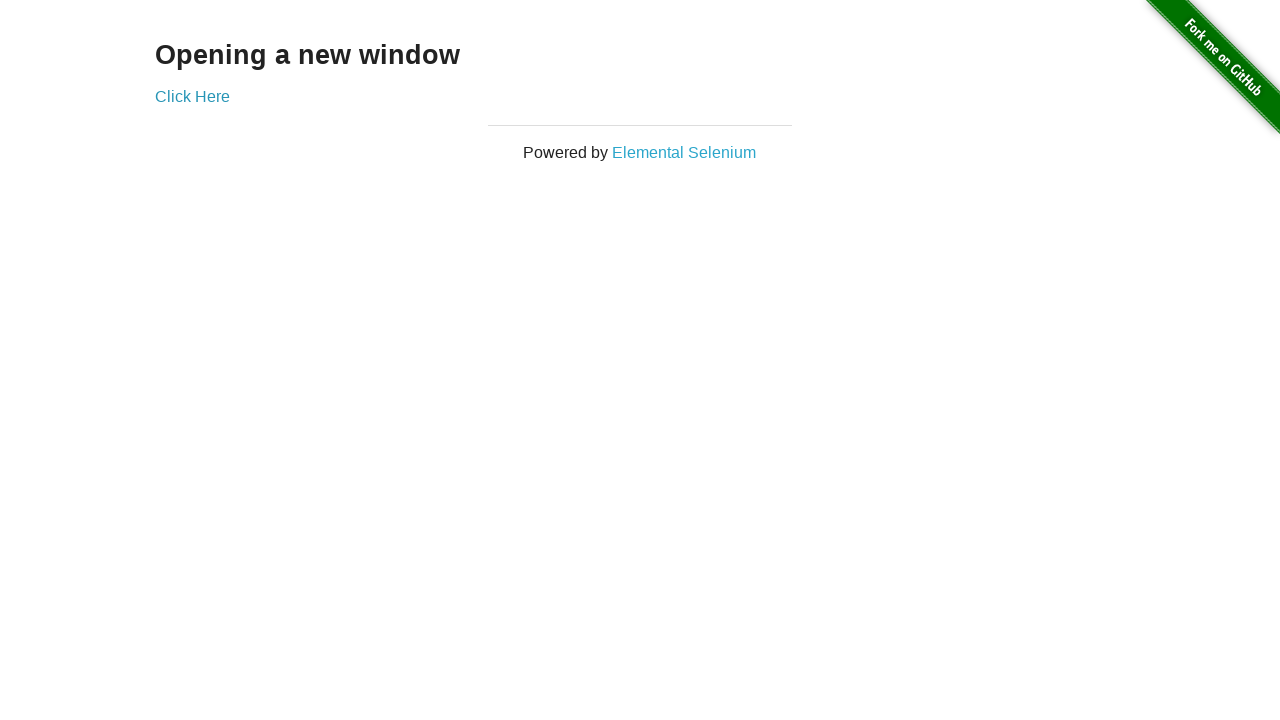

Child window loaded with example content
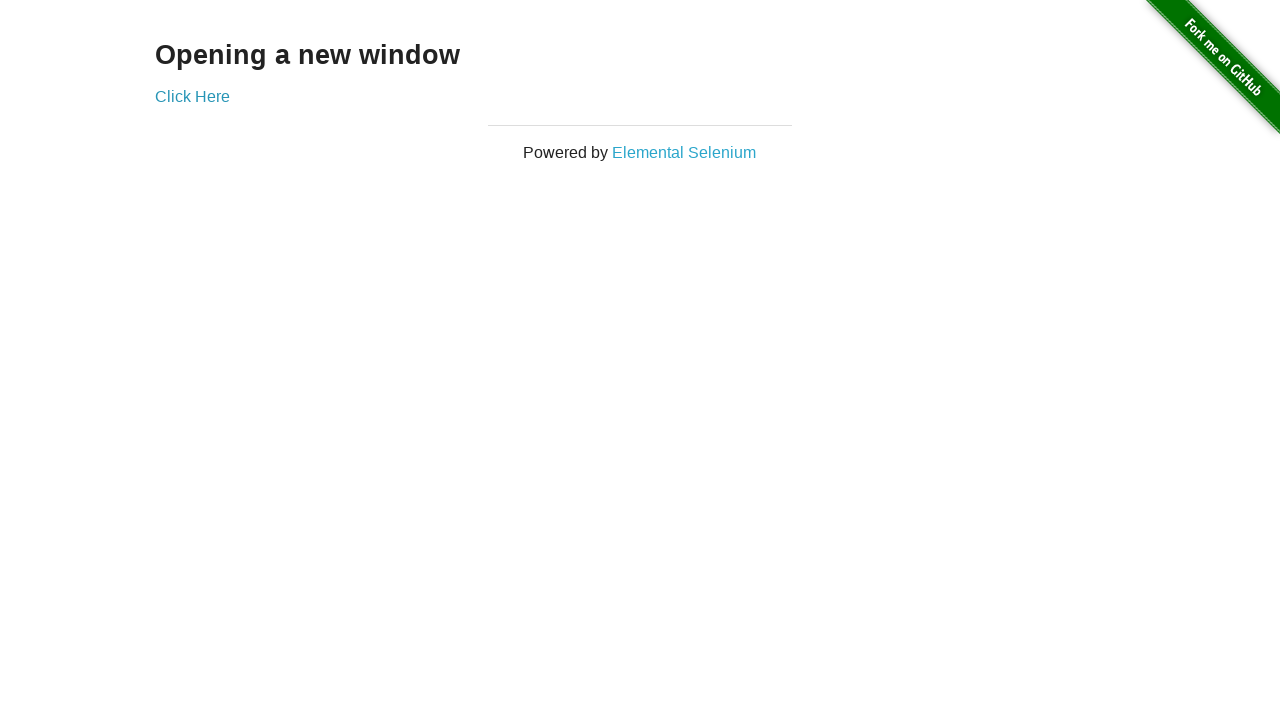

Read content from child window example section
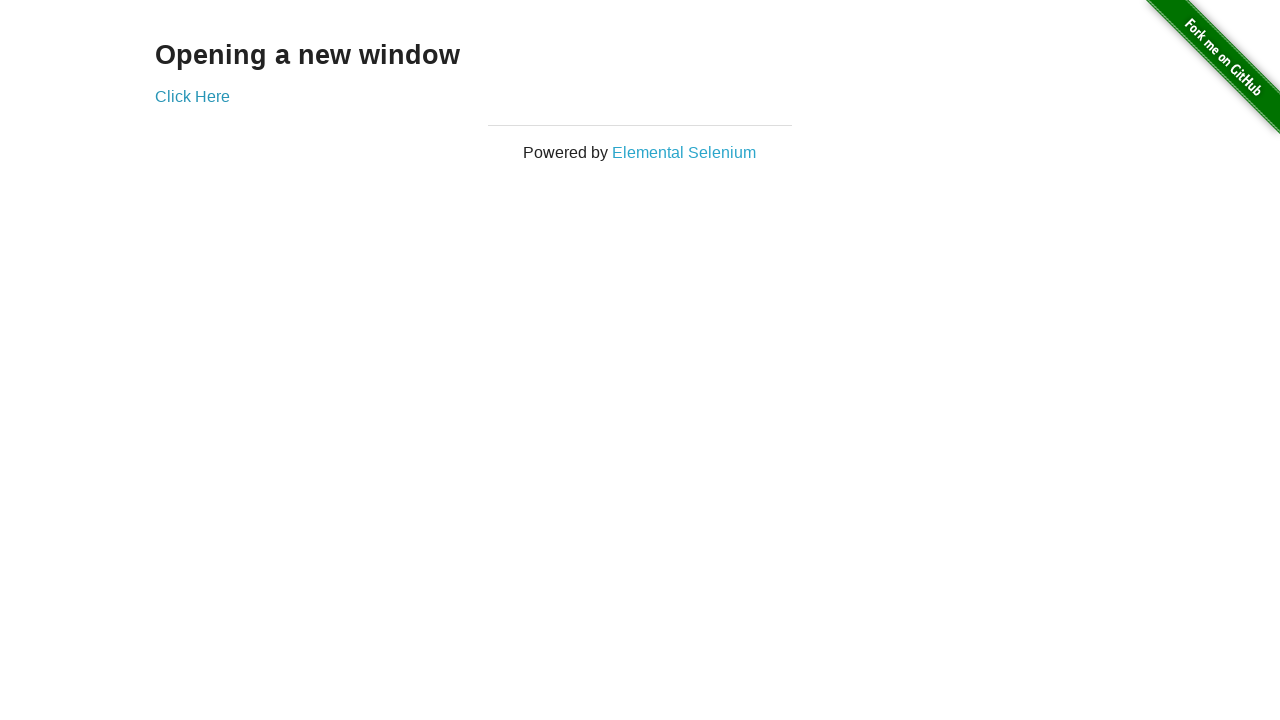

Switched back to parent window and verified header text
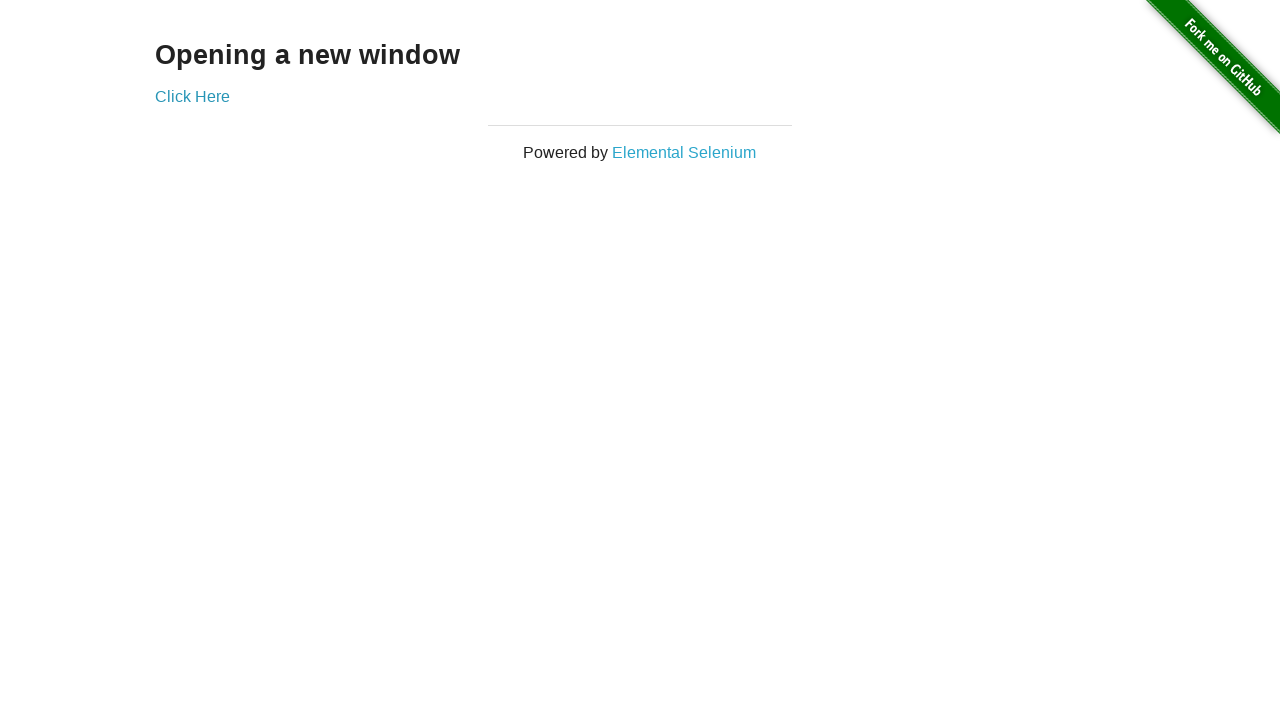

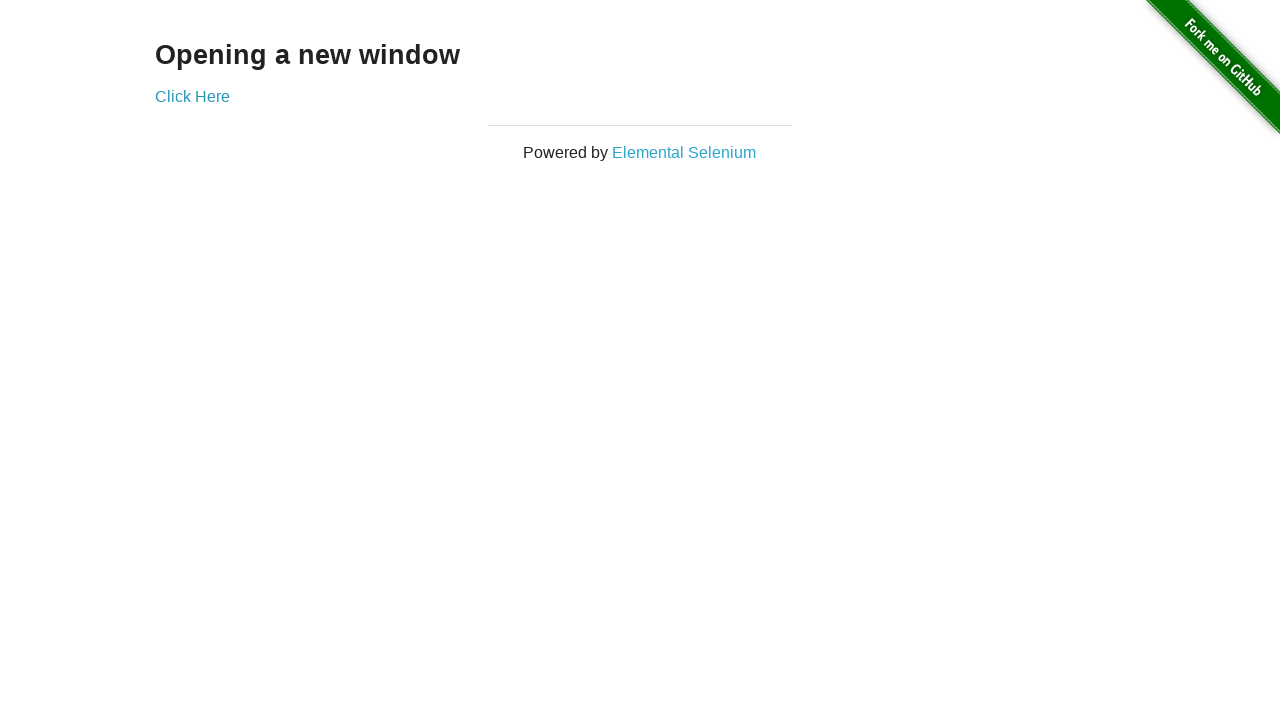